Navigates to the altdrx.com homepage and verifies the page loads successfully

Starting URL: https://altdrx.com/

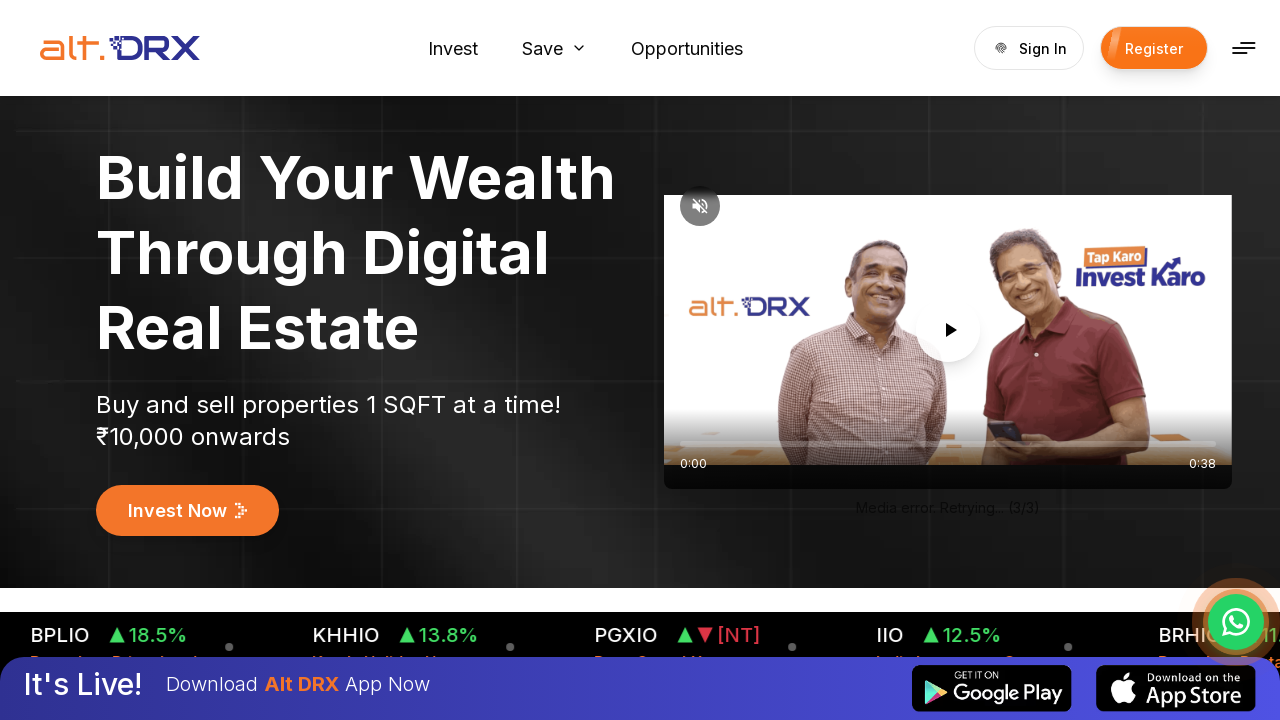

Navigated to altdrx.com homepage
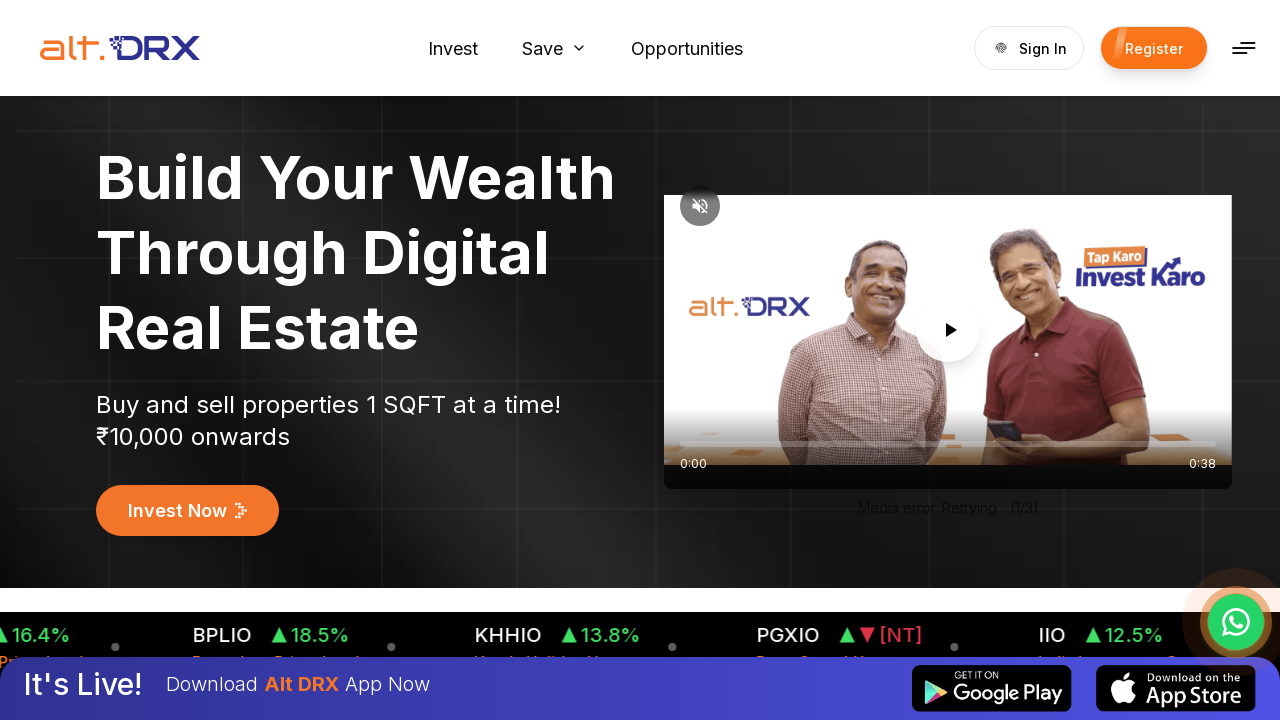

Page DOM content loaded successfully
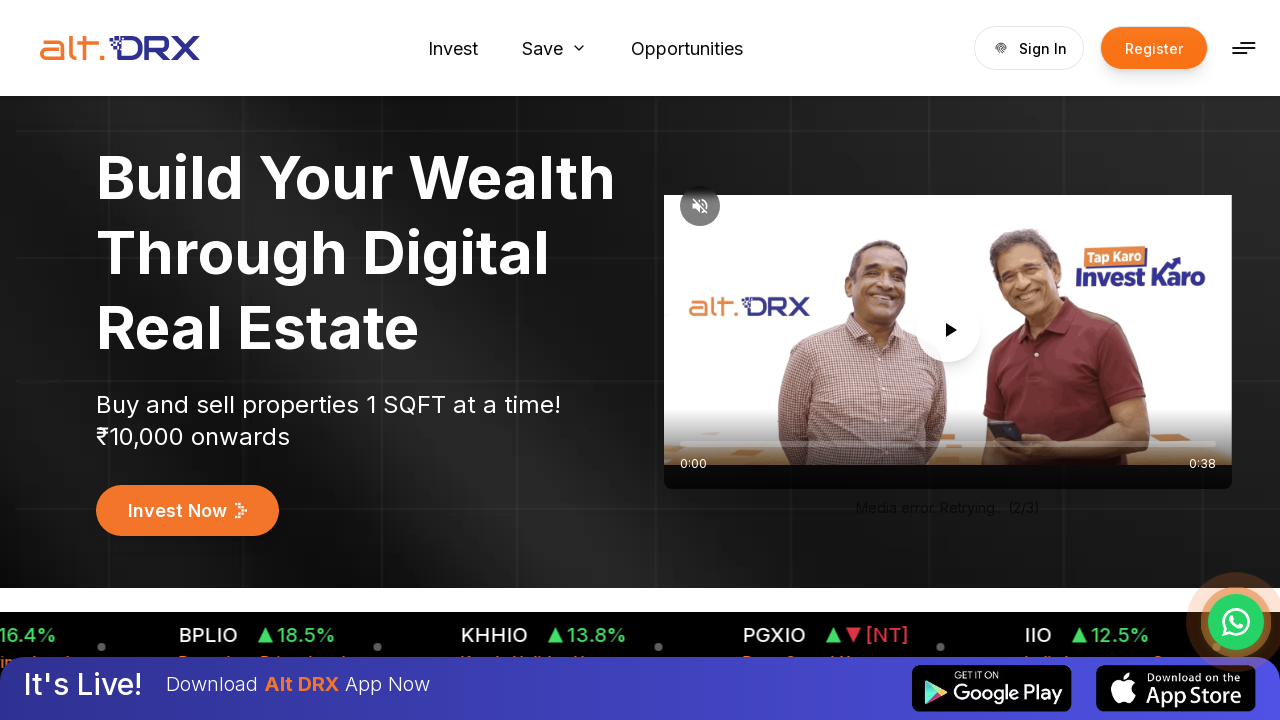

Verified page loaded at correct URL
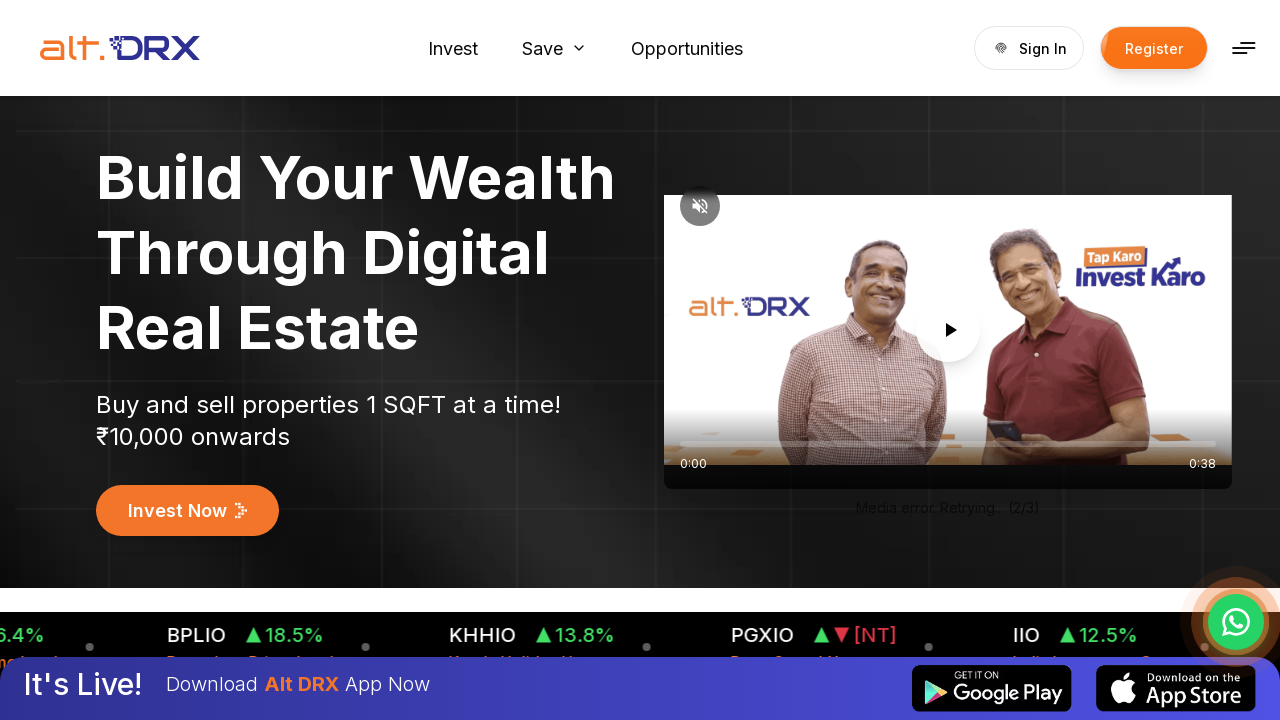

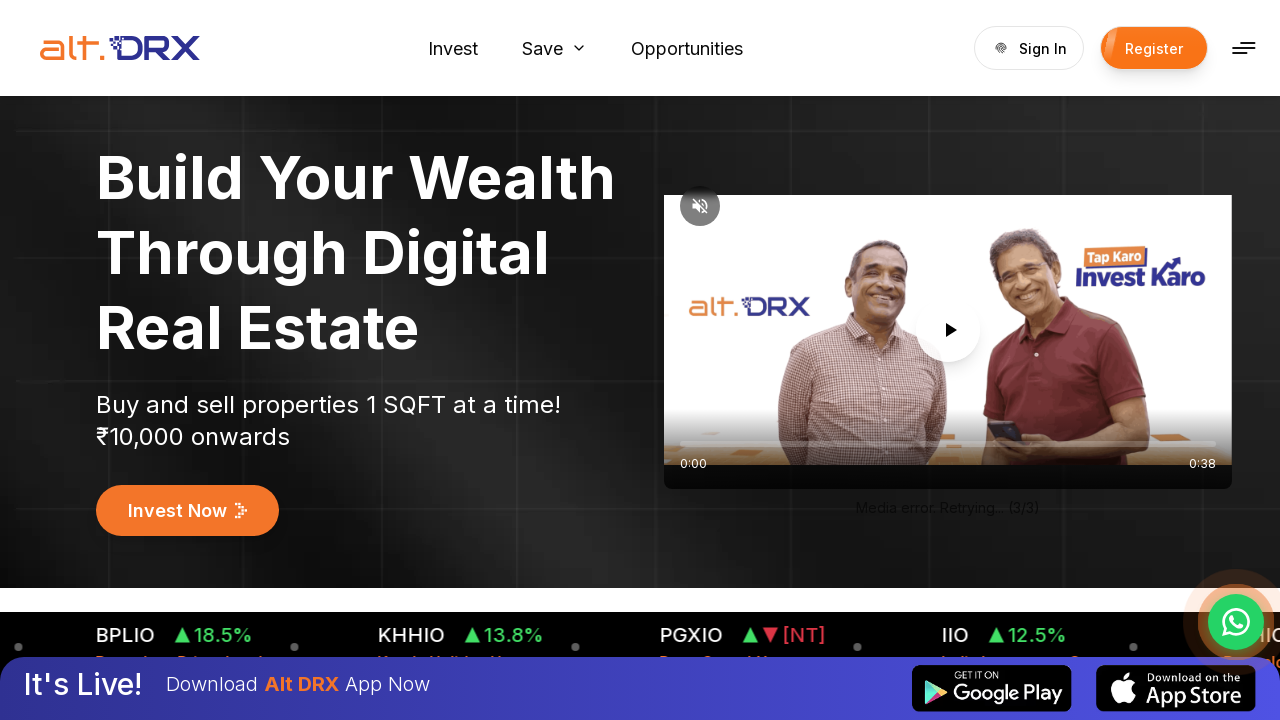